Tests form validation by navigating to the profile section, clearing fields, entering invalid data (missing lastname/username, invalid email format), and verifying that validation error messages appear.

Starting URL: https://maniruzzamanakash.github.io/EcommerceTemplateBootstrap/#

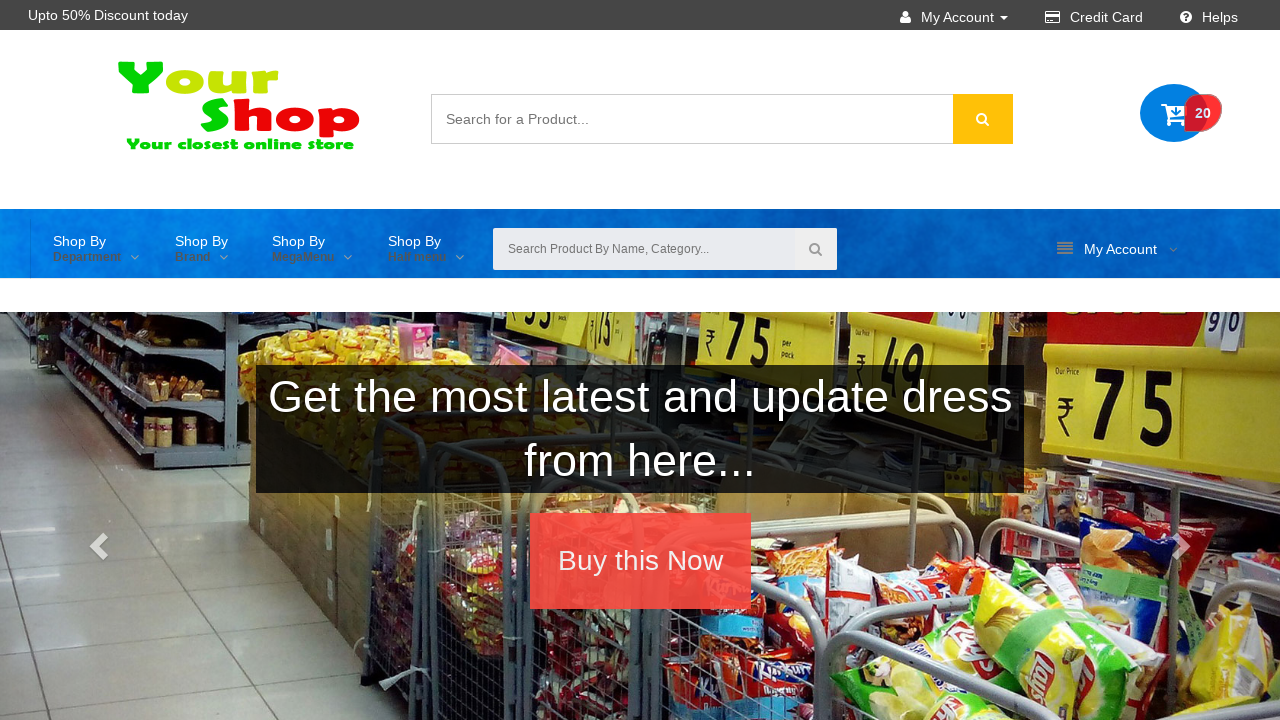

Clicked menu item to open dropdown (first click) at (1117, 249) on xpath=//*[@id="top"]/div[3]/div/div[3]/div/nav/ul/li[6]/a
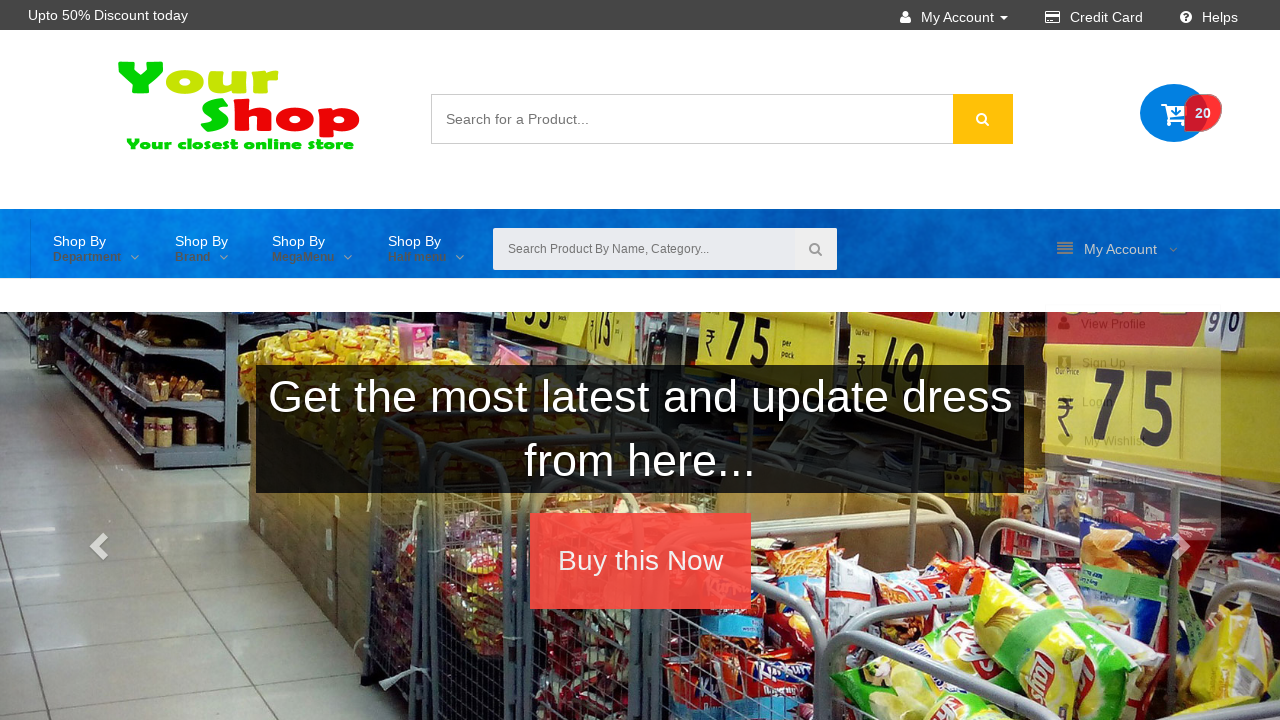

Clicked menu item to open dropdown (second click) at (1117, 249) on xpath=//*[@id="top"]/div[3]/div/div[3]/div/nav/ul/li[6]/a
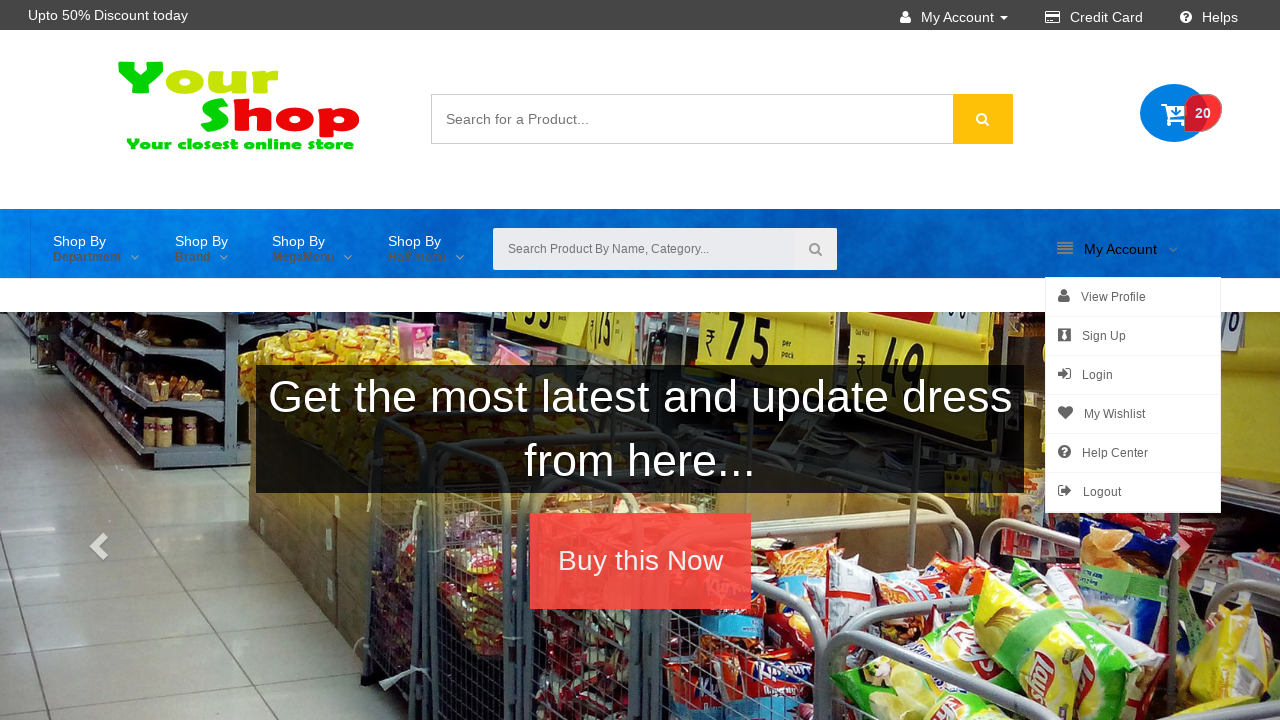

Clicked menu item to open dropdown (third click) at (1117, 249) on xpath=//*[@id="top"]/div[3]/div/div[3]/div/nav/ul/li[6]/a
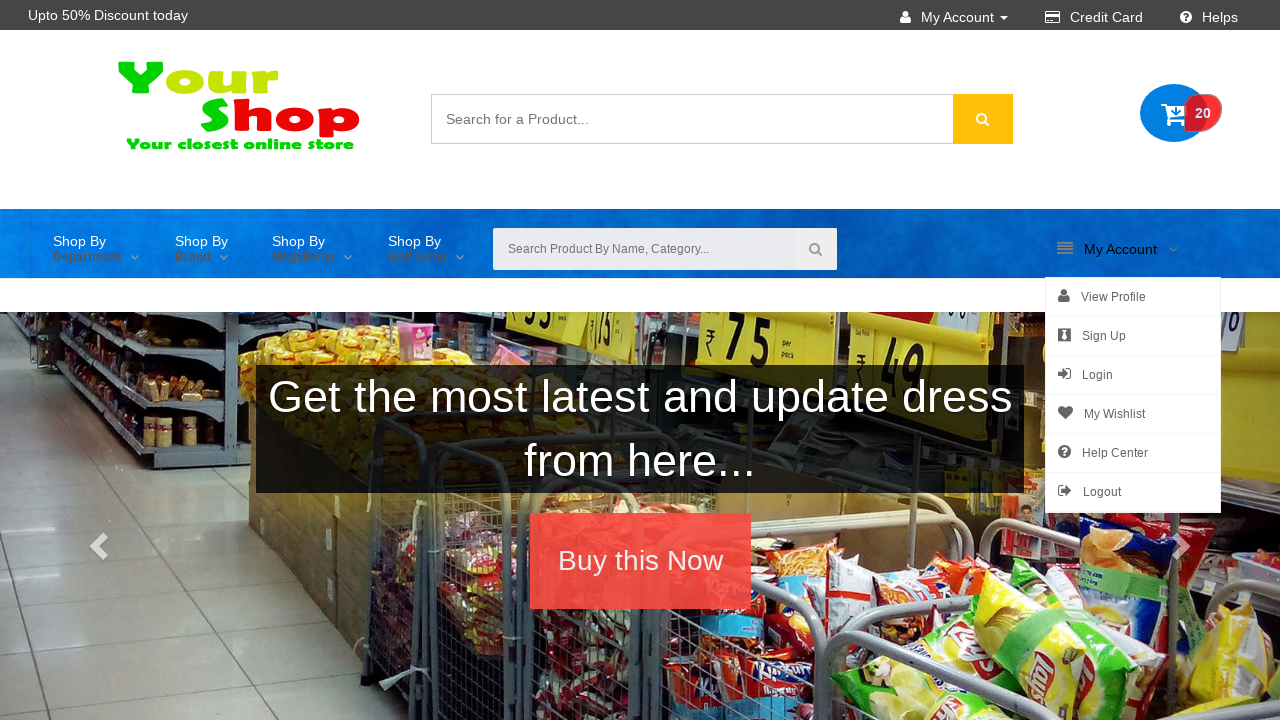

Clicked submenu item 'View Personal' at (1064, 295) on .wsmenu-submenu > li:nth-child(1) > a:nth-child(1) > i:nth-child(1)
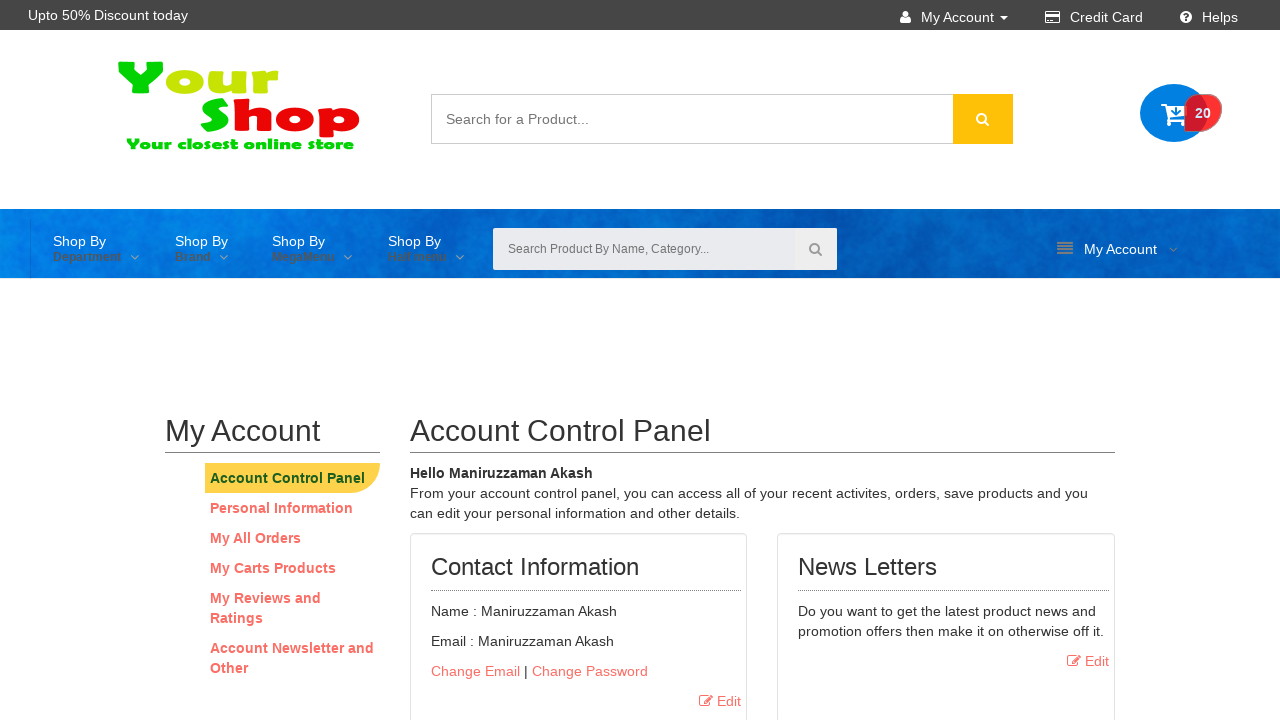

Clicked Personal Information link in profile section at (282, 508) on xpath=/html/body/div/div[2]/div/div/div/div[1]/ul/li[2]/a
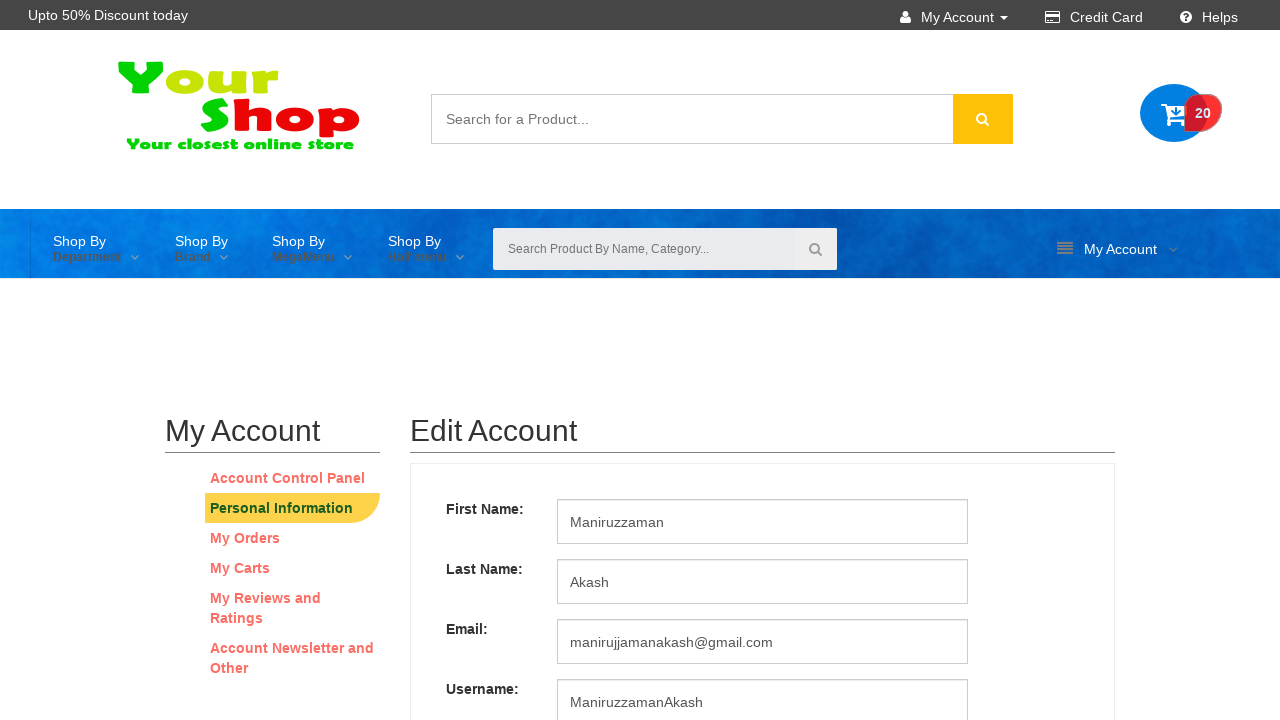

Cleared firstname field on #firstname
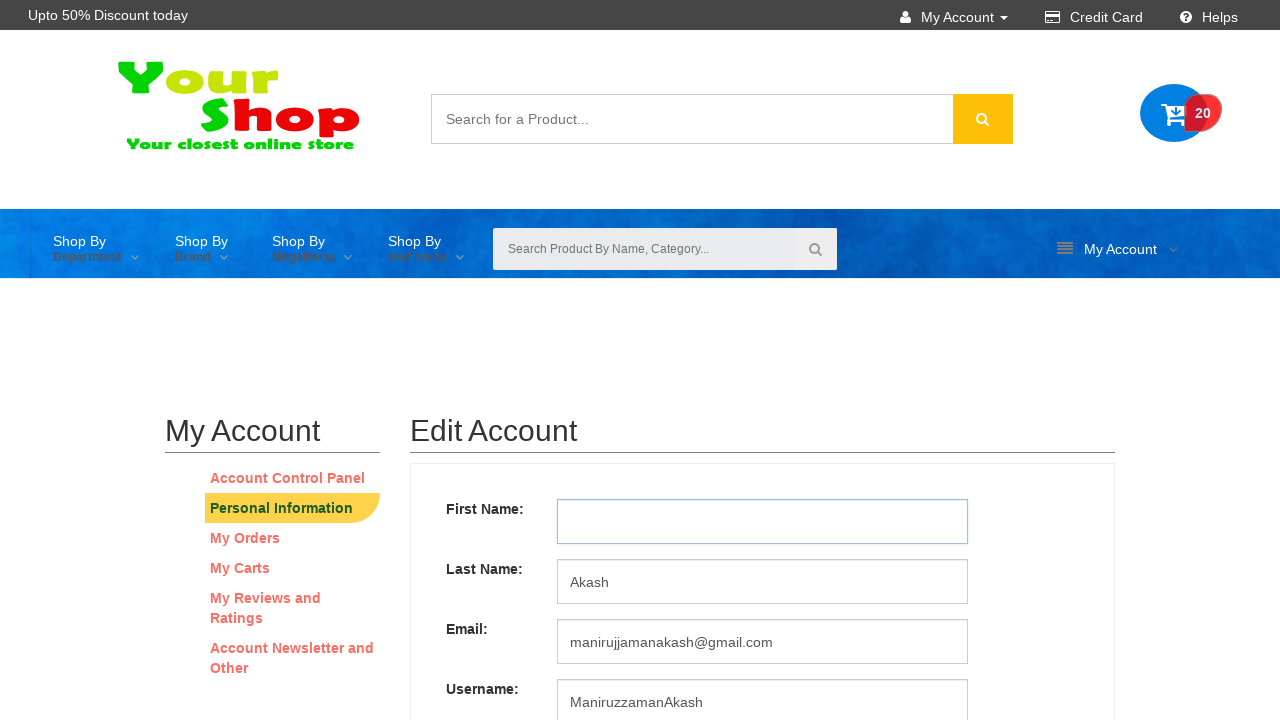

Cleared lastname field on #lastname
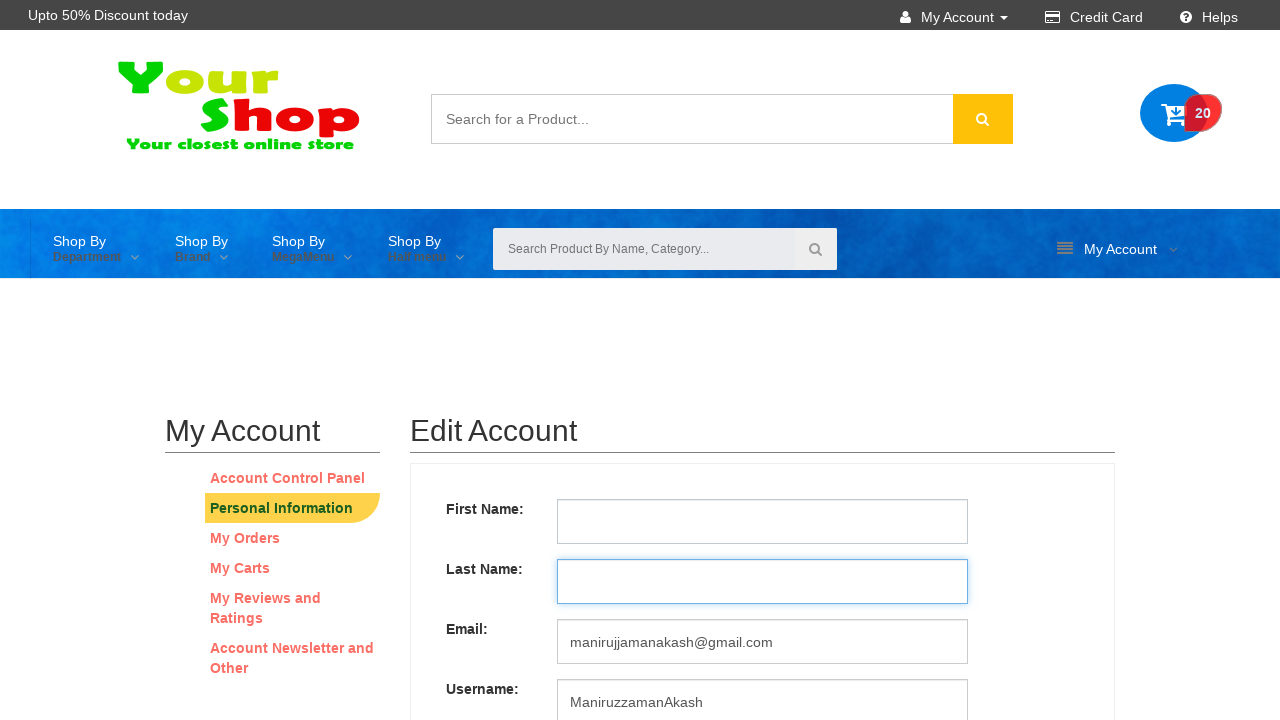

Cleared email field on #email
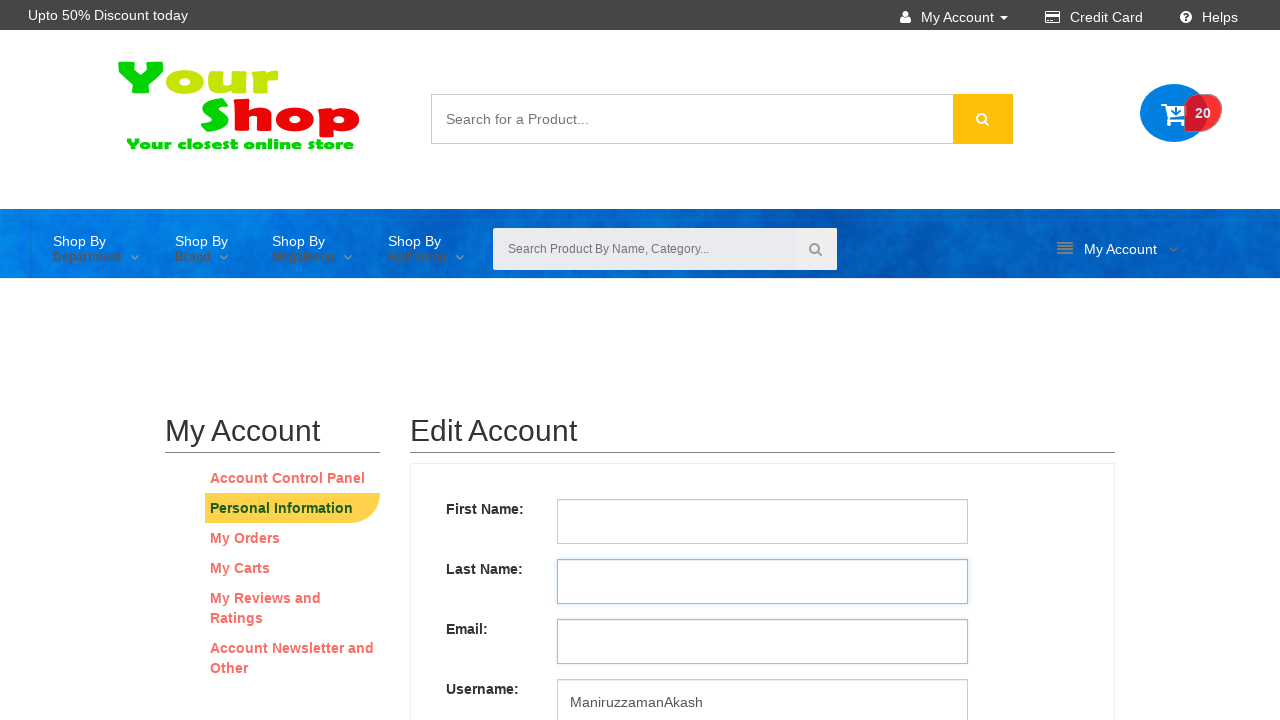

Cleared username field on #username
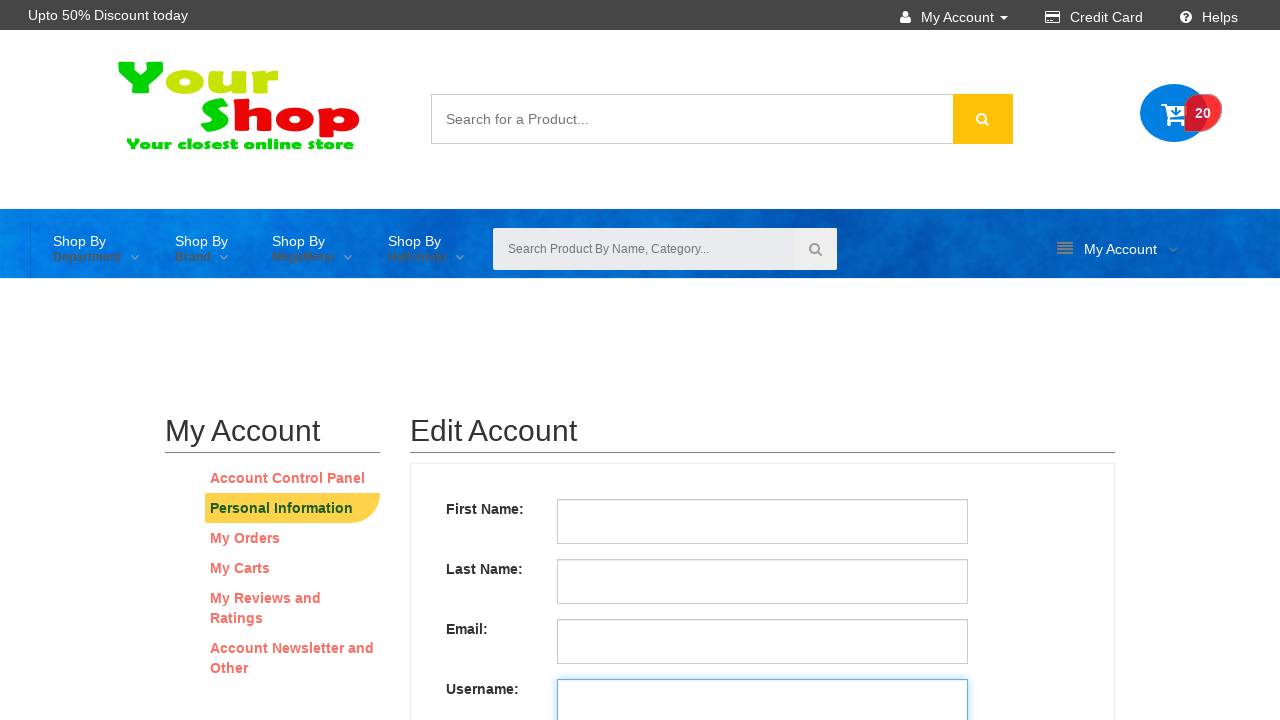

Entered 'Christian' in firstname field on #firstname
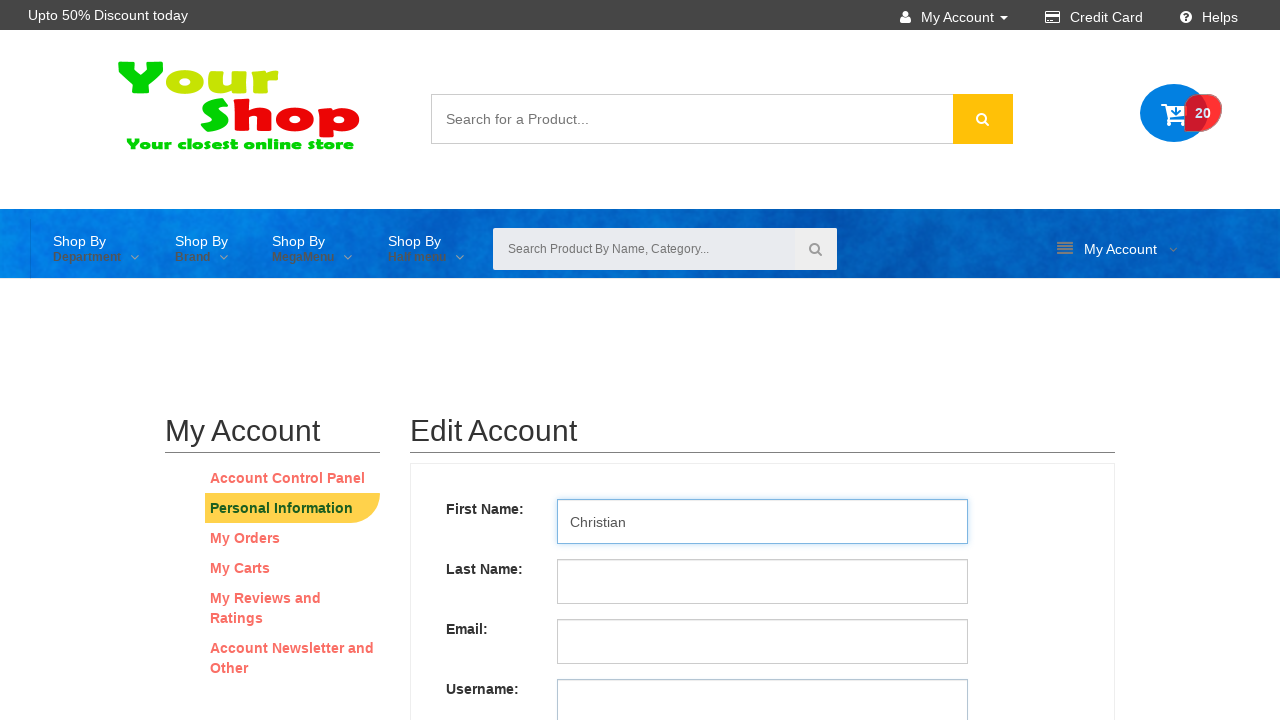

Entered invalid email 'cristian12cgmail.com' (missing @ symbol) on #email
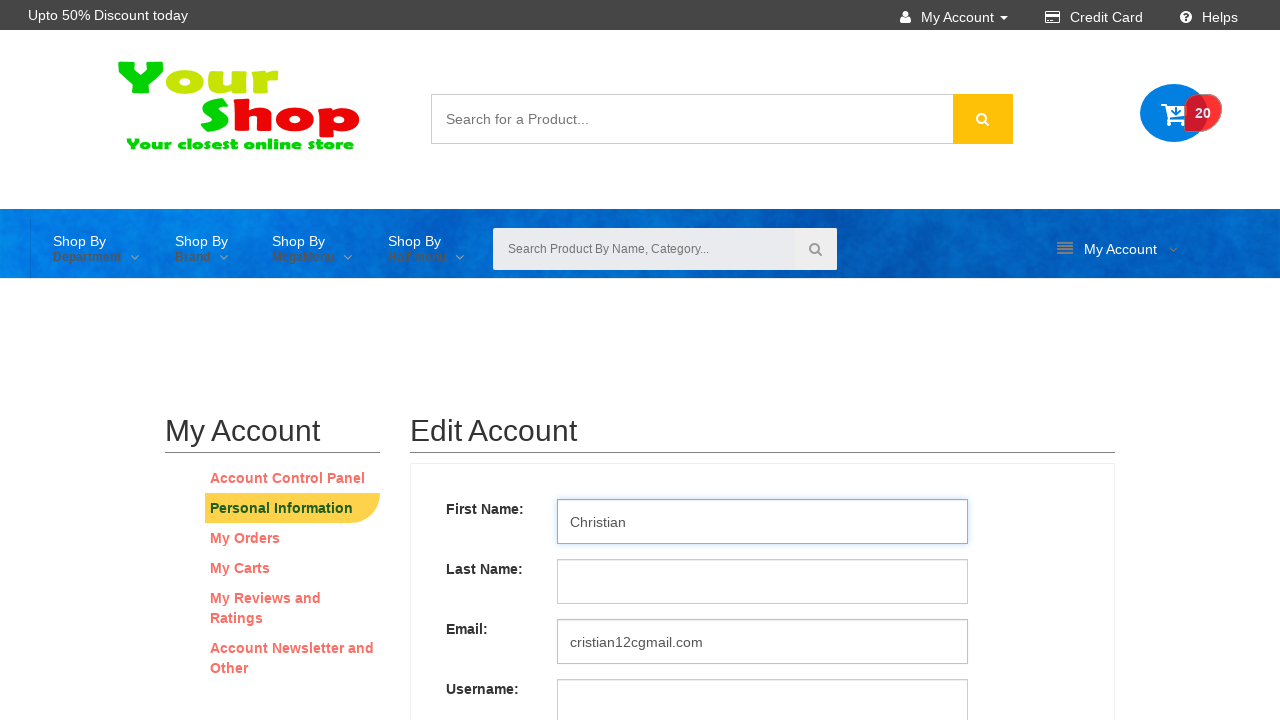

Clicked on birthdate field at (762, 360) on #birthdate
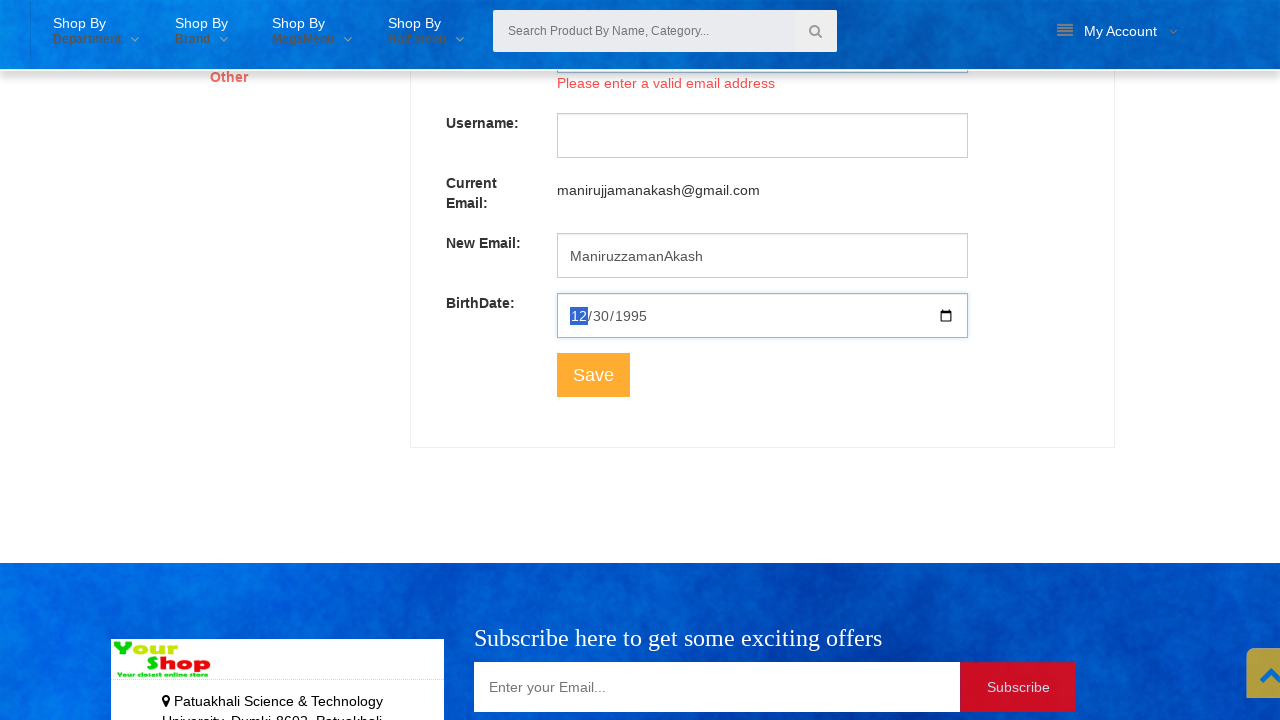

Clicked submit button to trigger form validation at (593, 375) on #submitForm
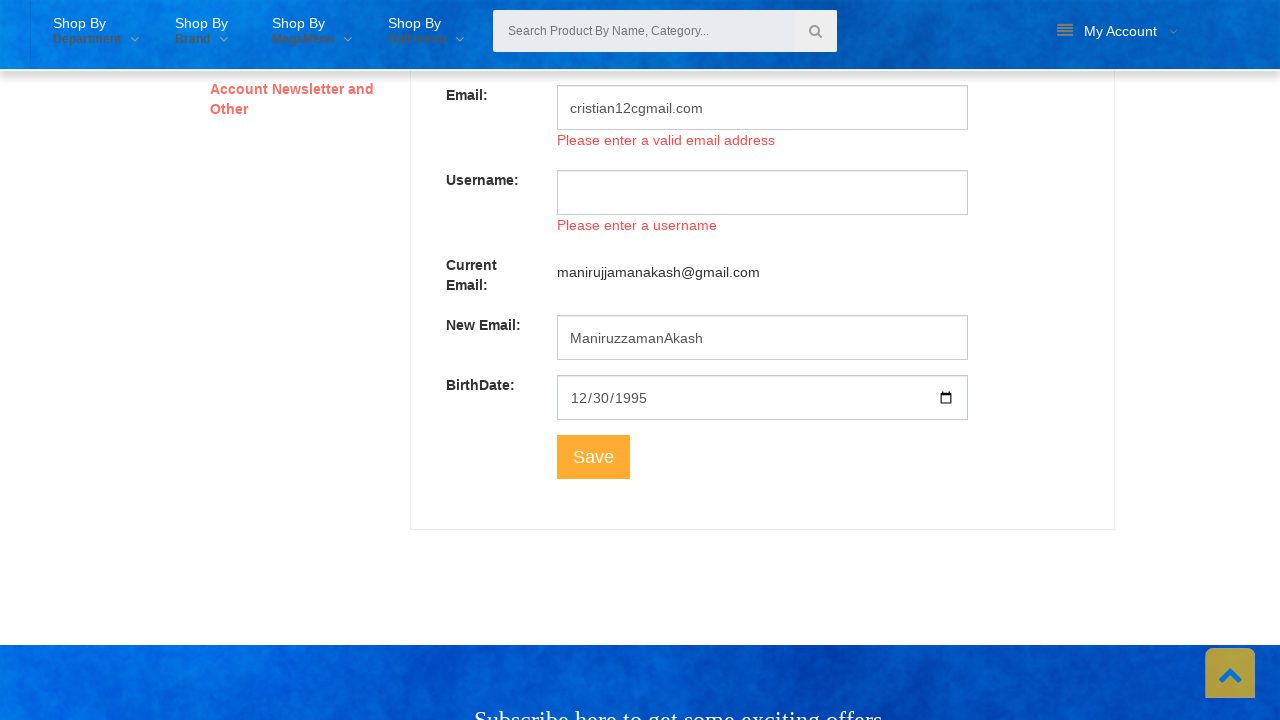

Validation error message appeared for email field
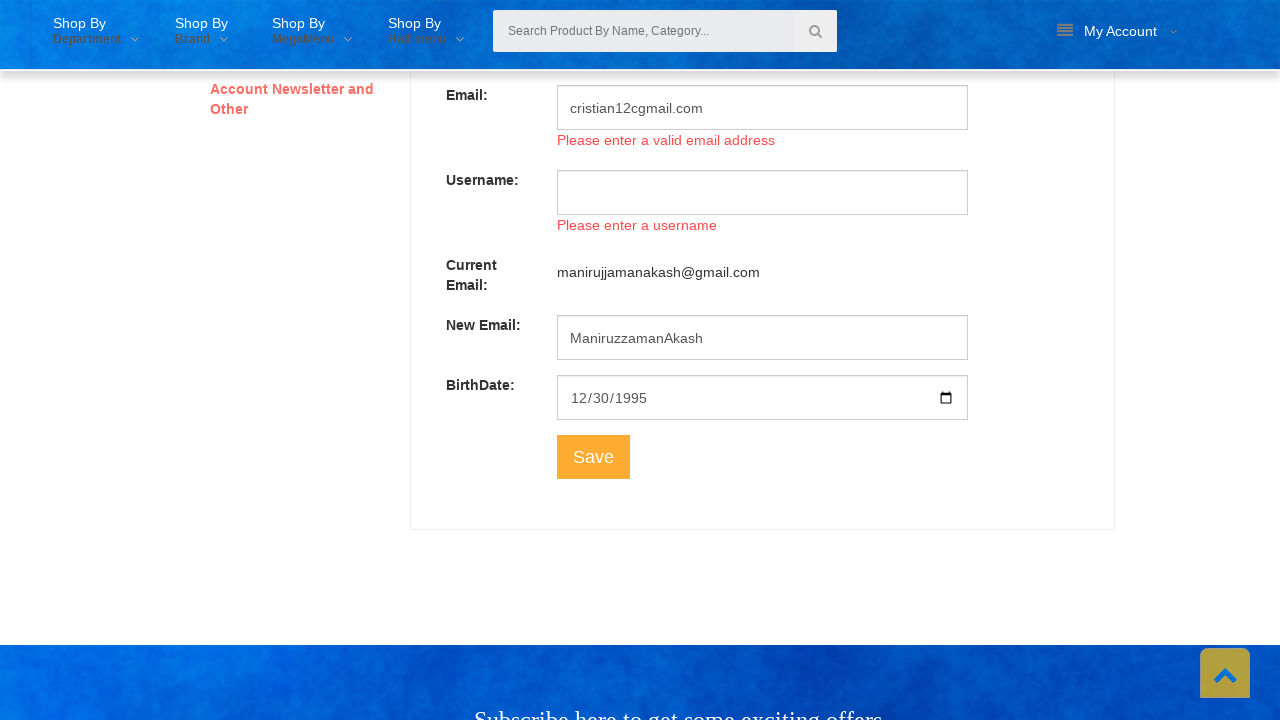

Validation error message appeared for lastname field
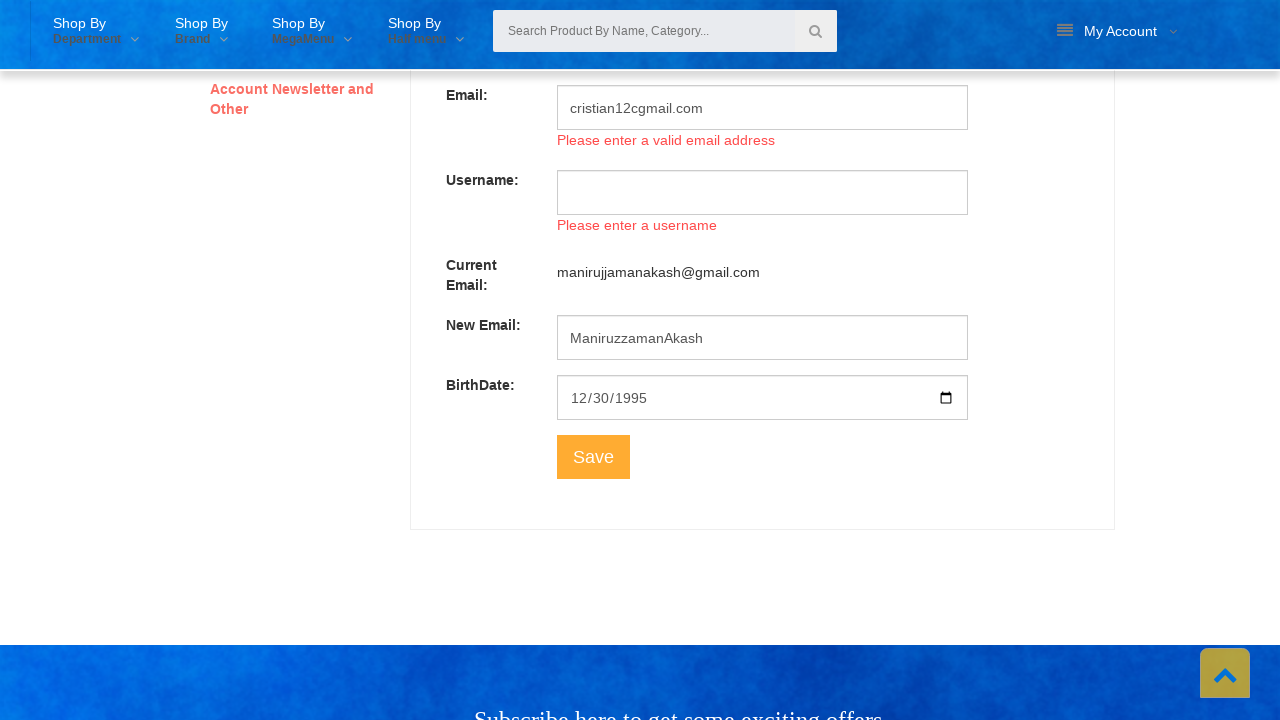

Validation error message appeared for username field
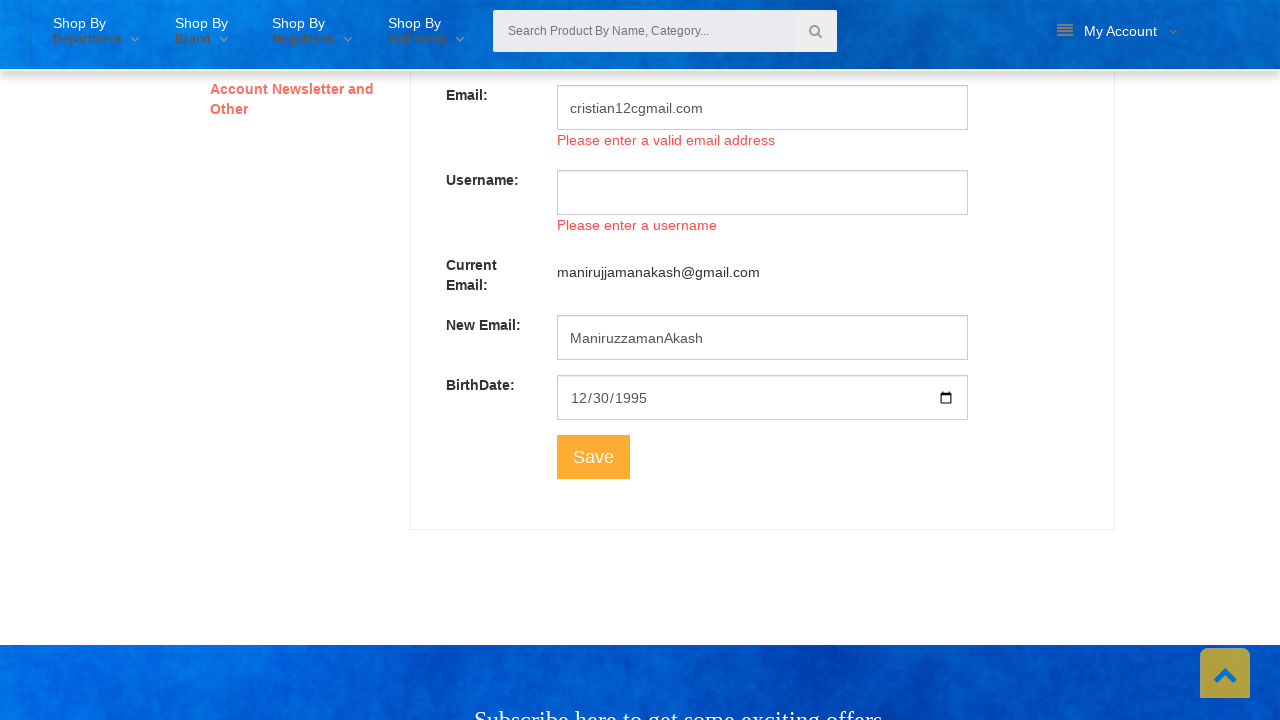

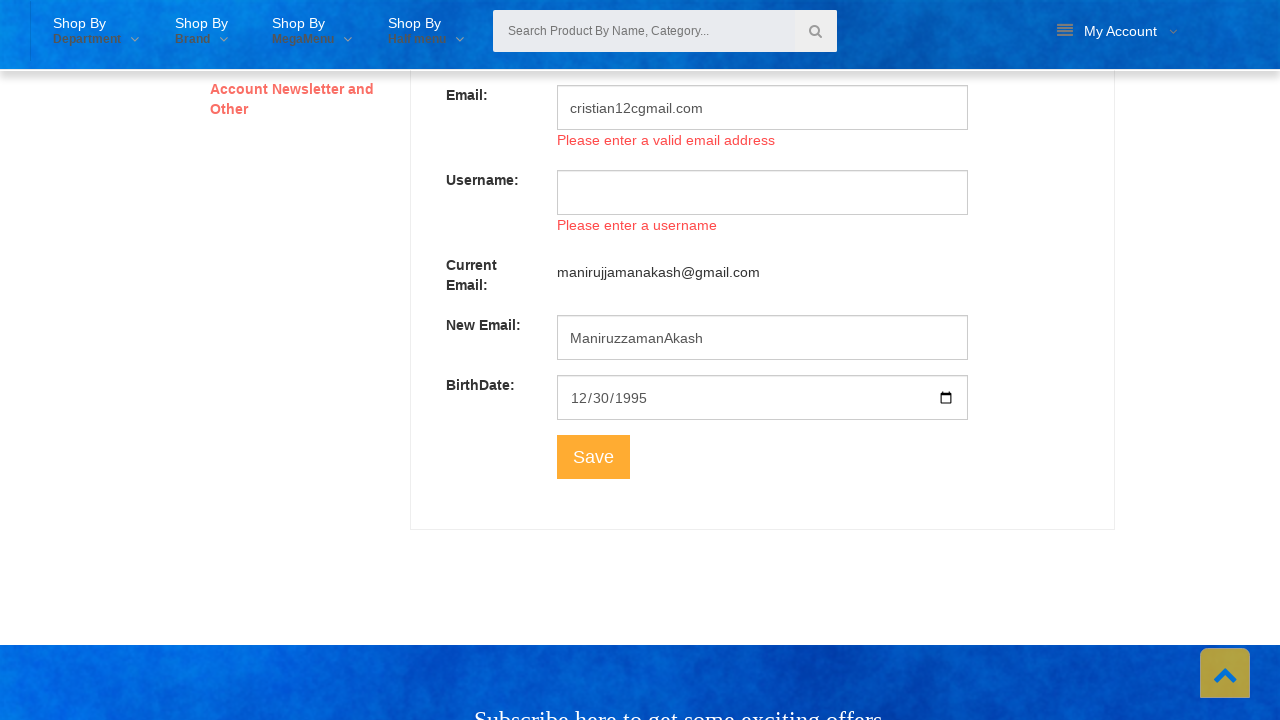